Tests clicking the Find Flights button on the flight booking page

Starting URL: https://rahulshettyacademy.com/dropdownsPractise/

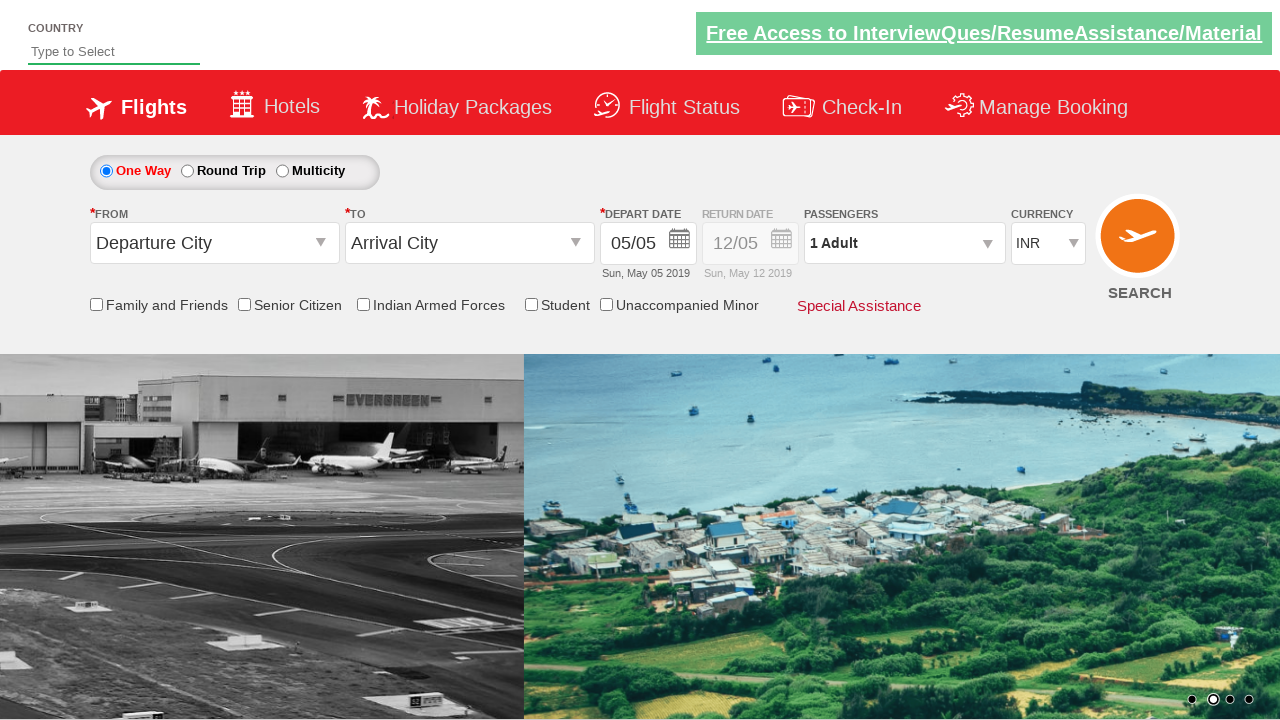

Navigated to flight booking page
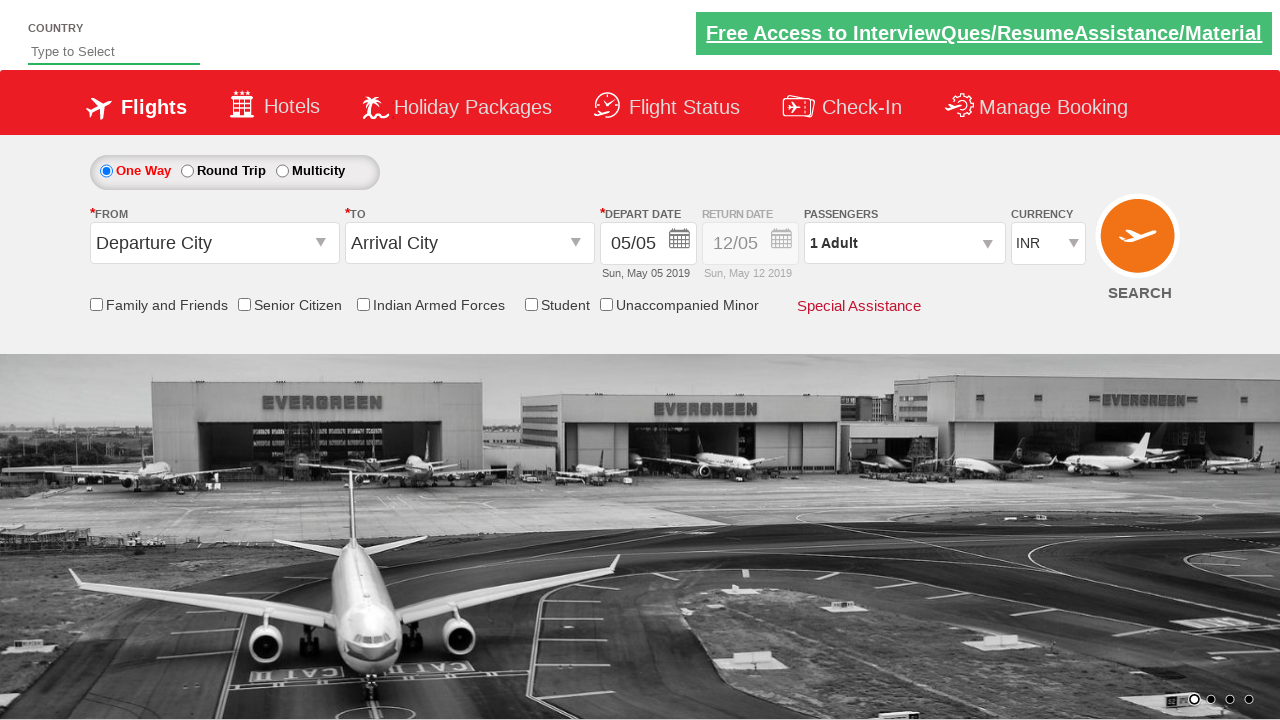

Clicked the Find Flights button at (1140, 245) on input[id$='FindFlights']
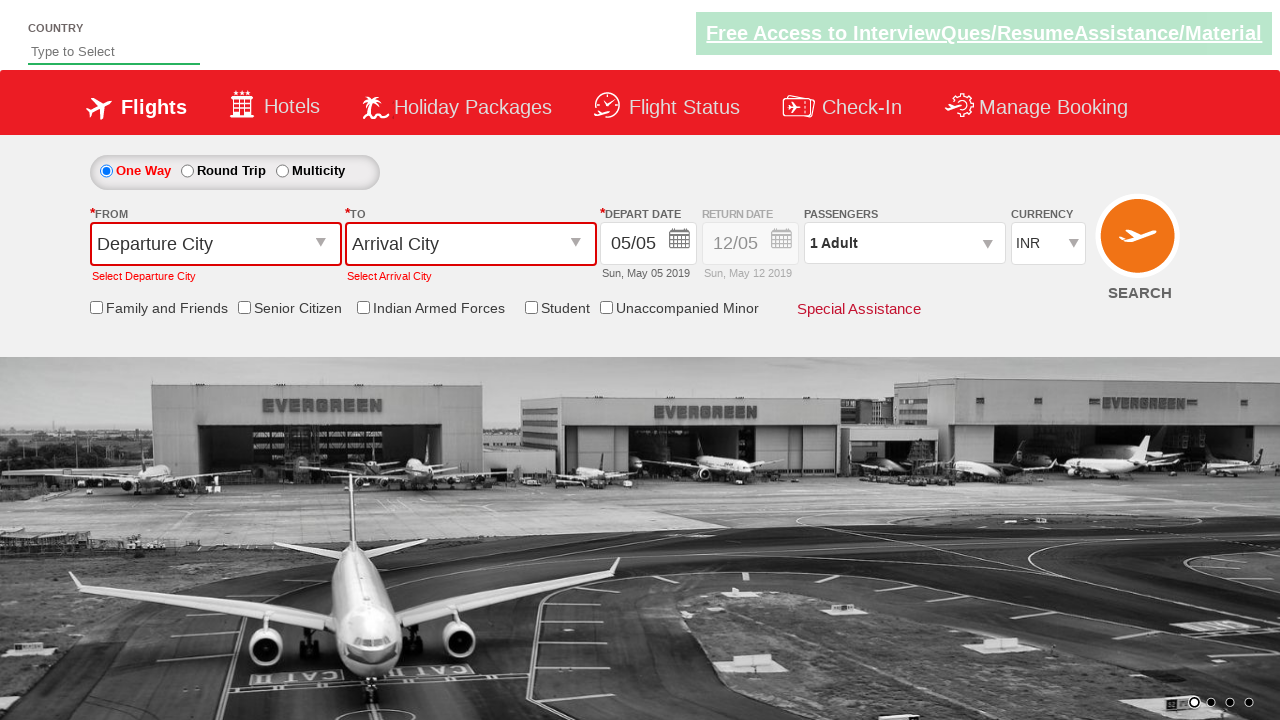

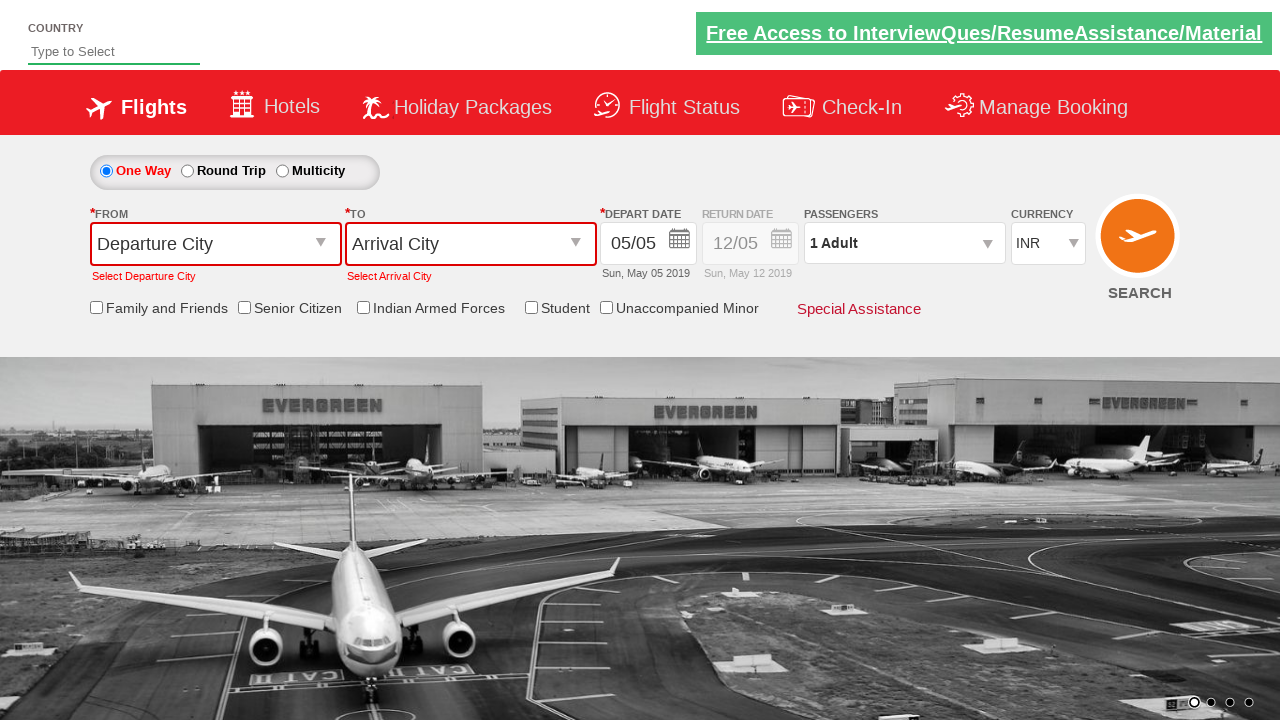